Tests the search functionality on python.org by entering "pycon" in the search field, submitting the search, and verifying that results are returned.

Starting URL: http://www.python.org

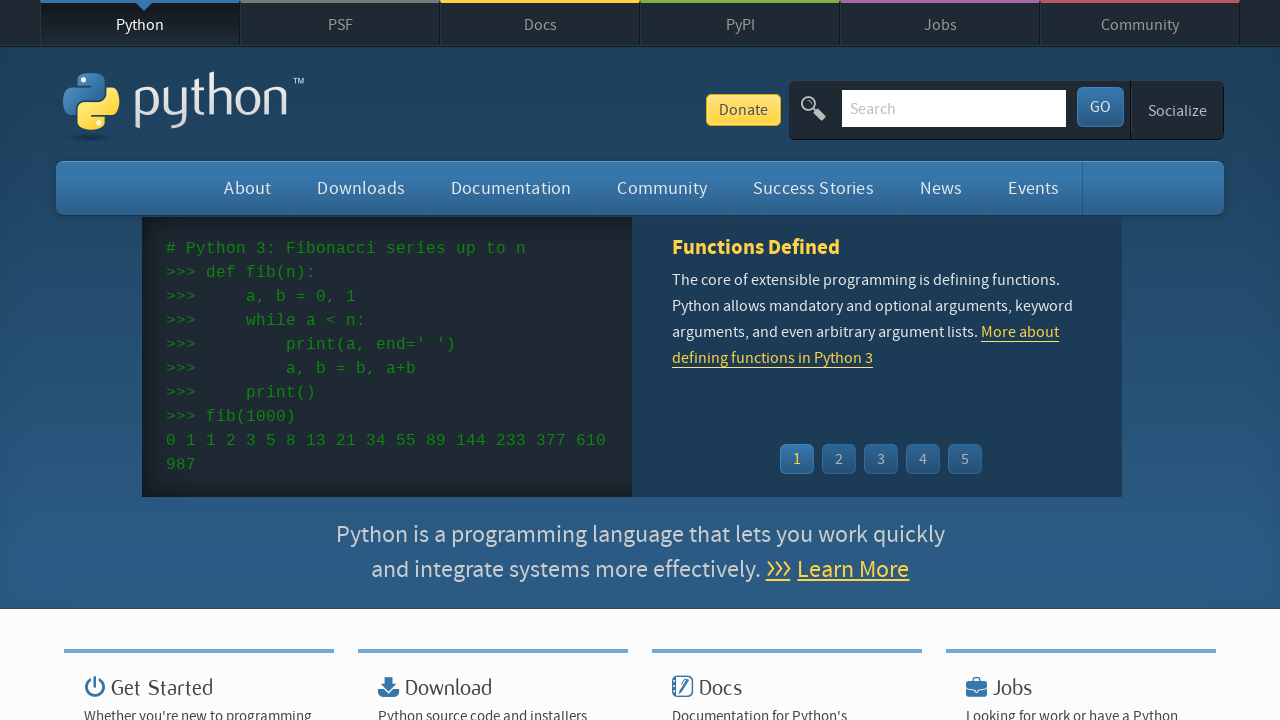

Verified page title contains 'Python'
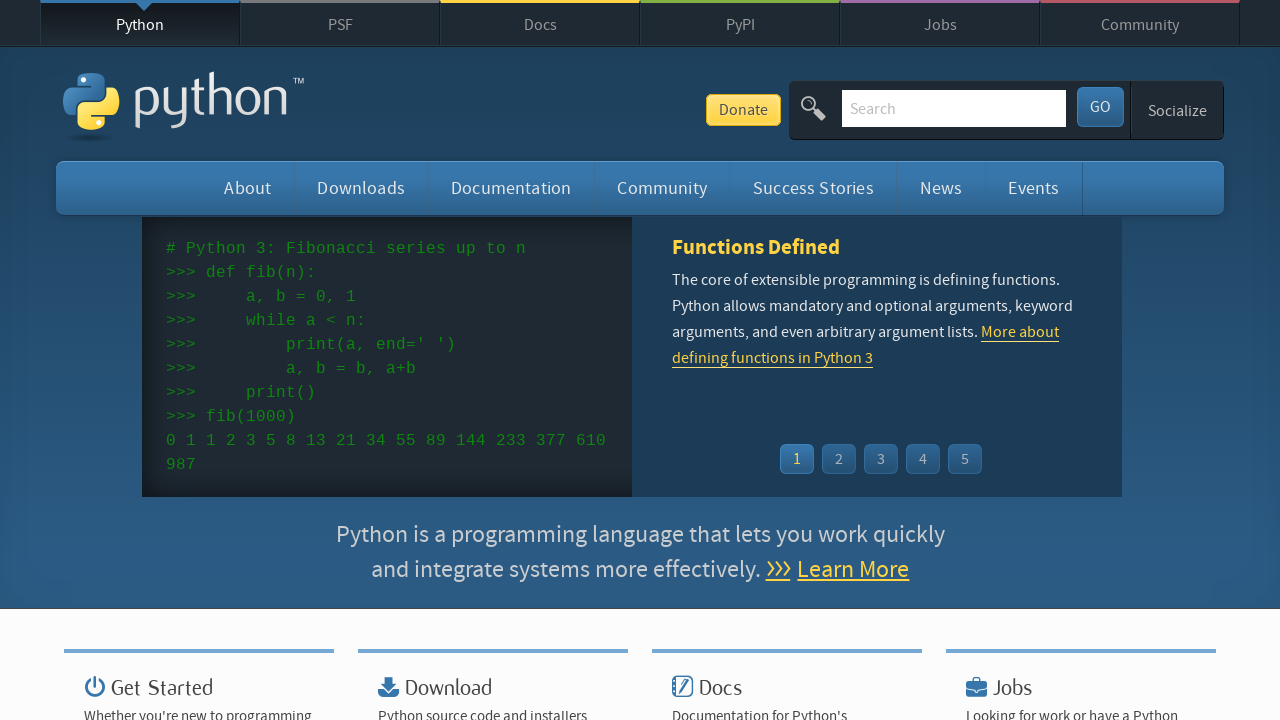

Located and cleared search input field on input[name='q']
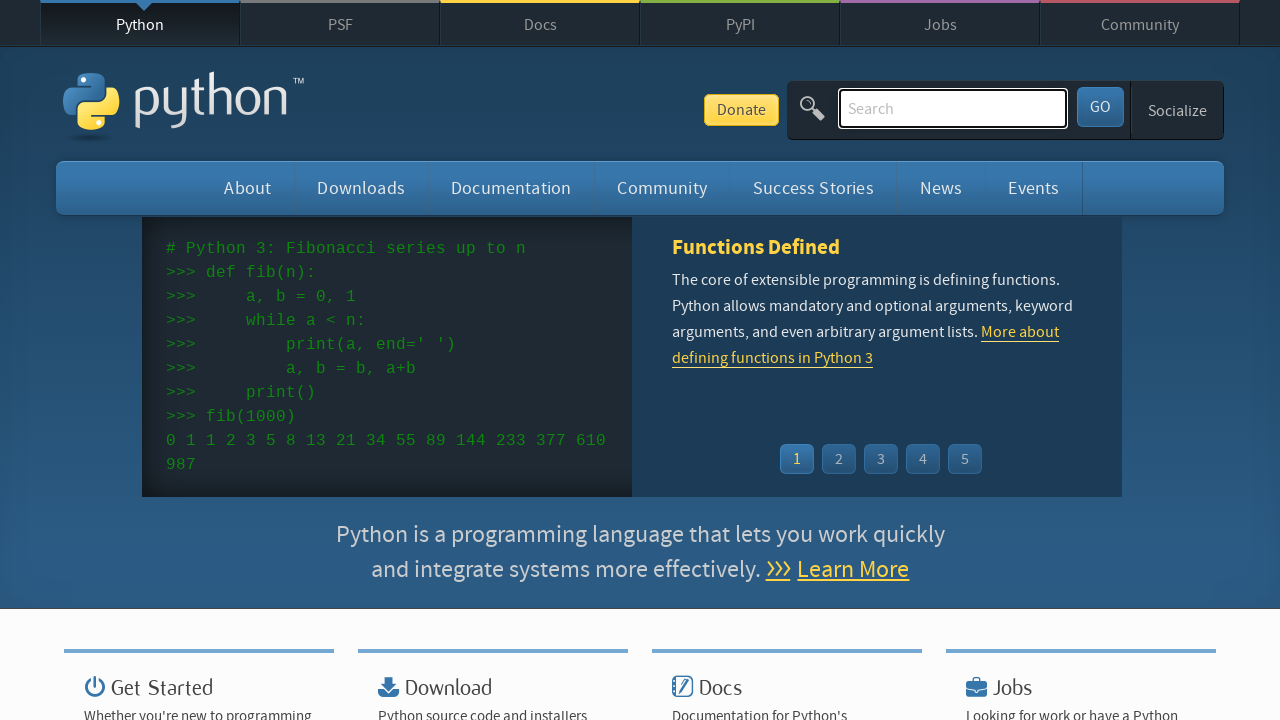

Entered 'pycon' in search field on input[name='q']
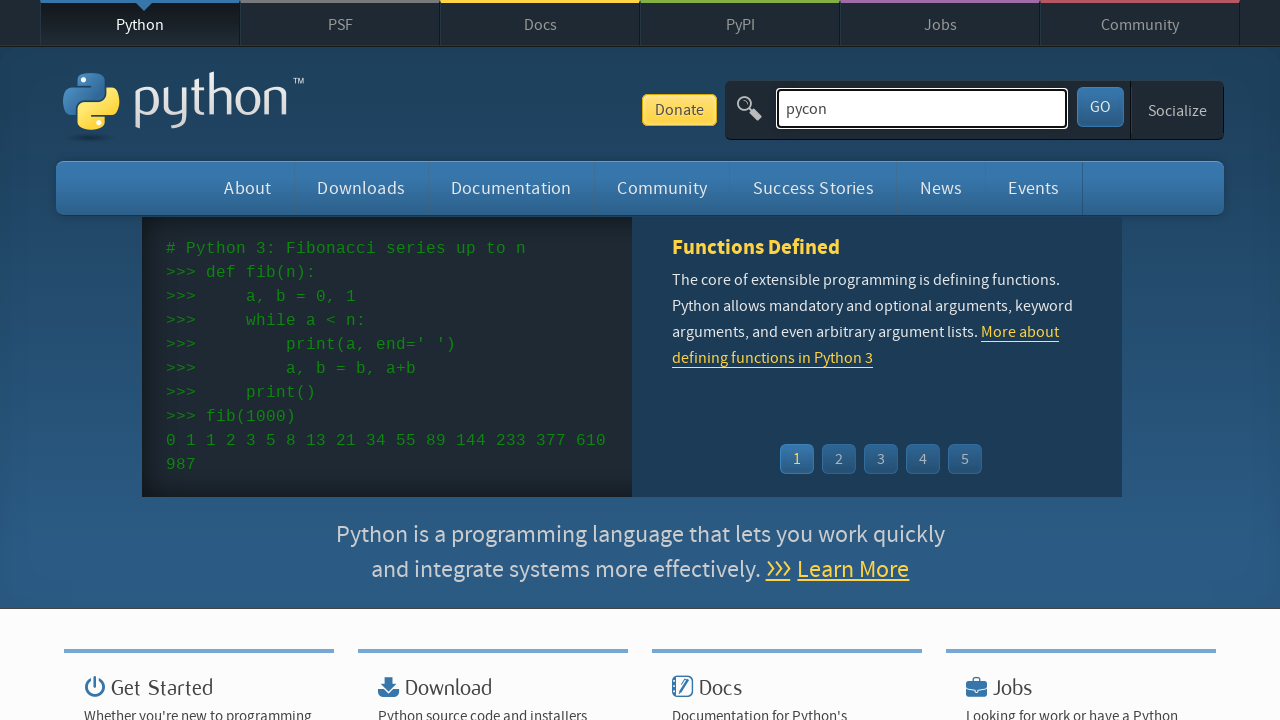

Pressed Enter to submit search on input[name='q']
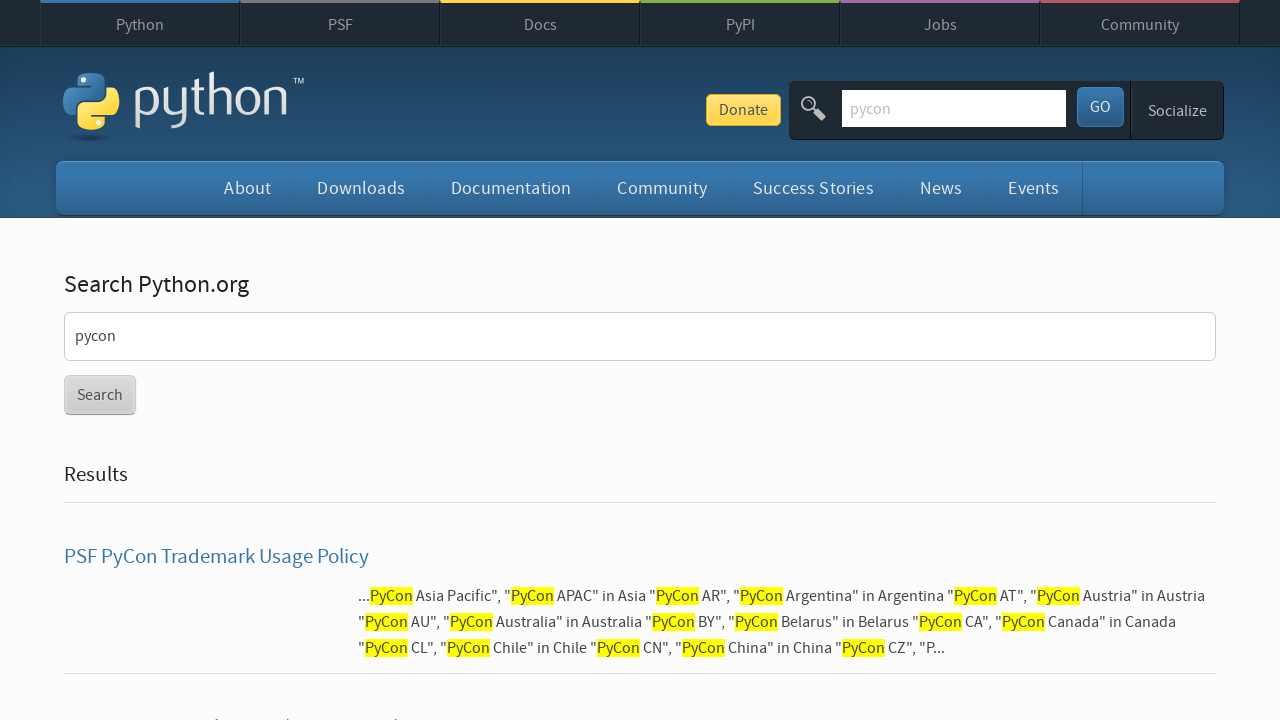

Waited for network idle after search submission
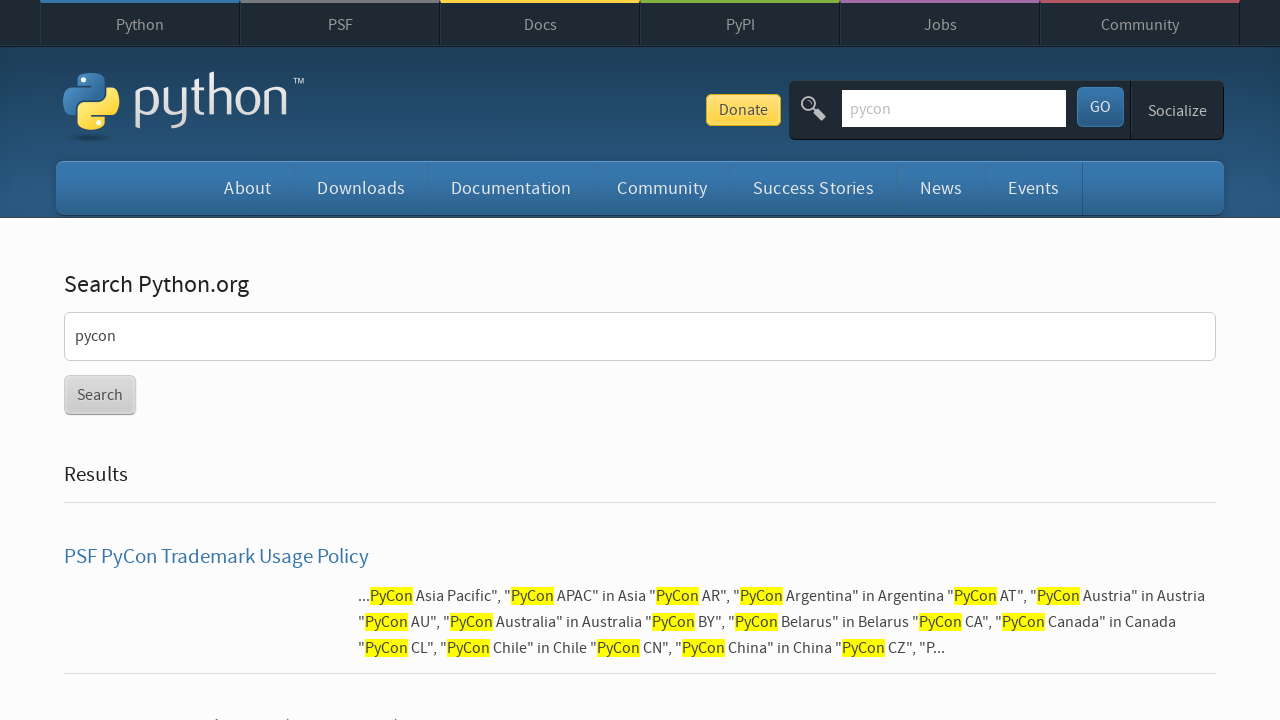

Verified search results were returned (no 'No results found' message)
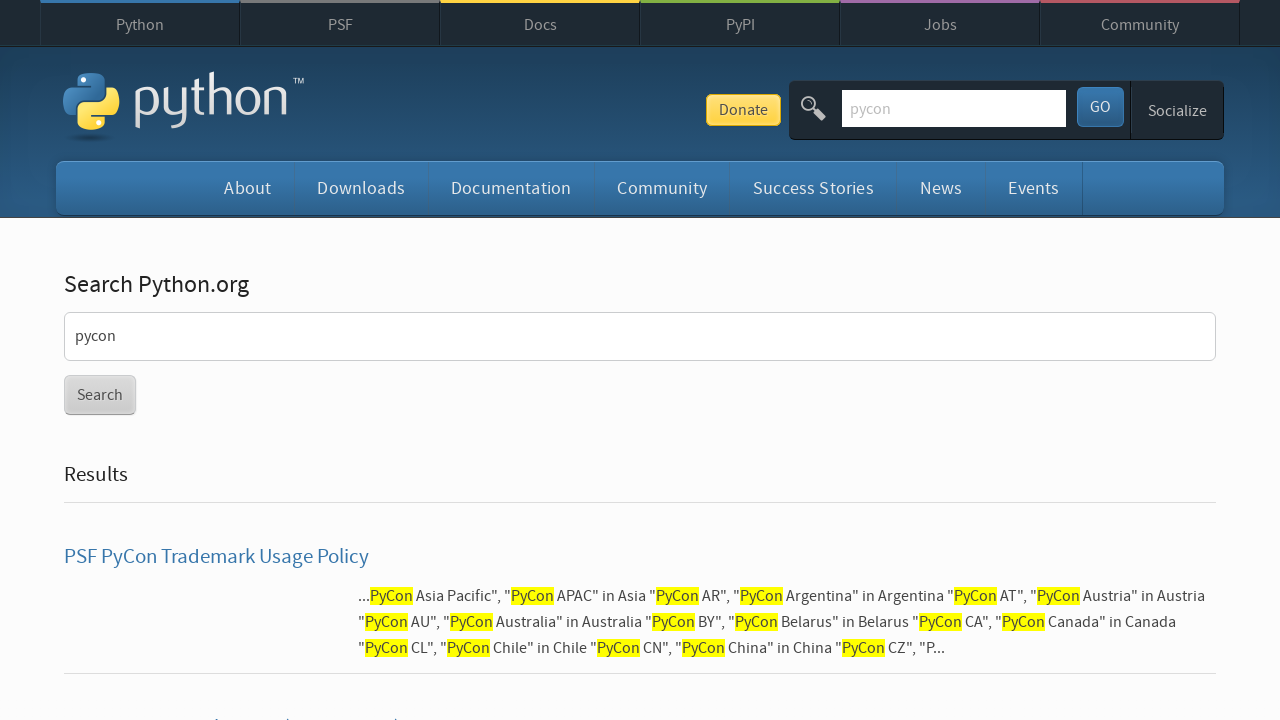

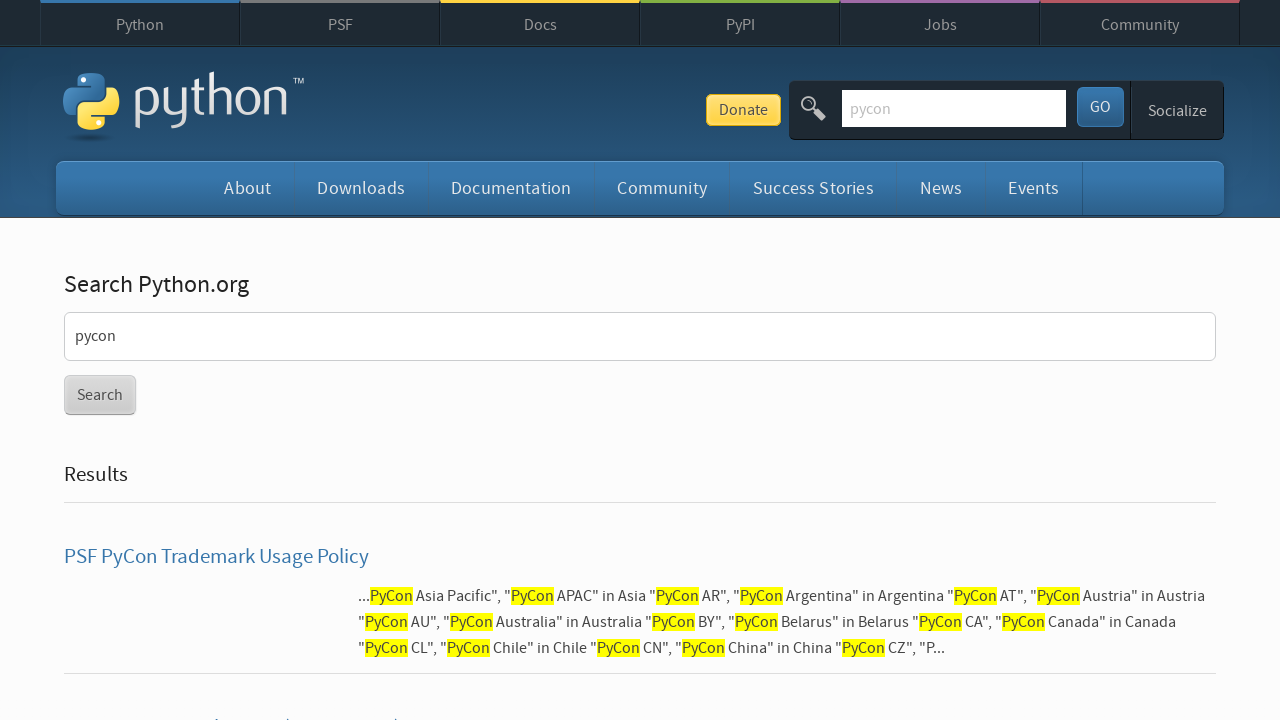